Tests page load behavior by navigating to the UI Testing Playground, clicking on the "Load Delay" section link, and then clicking a primary button to test load delay handling.

Starting URL: http://uitestingplayground.com

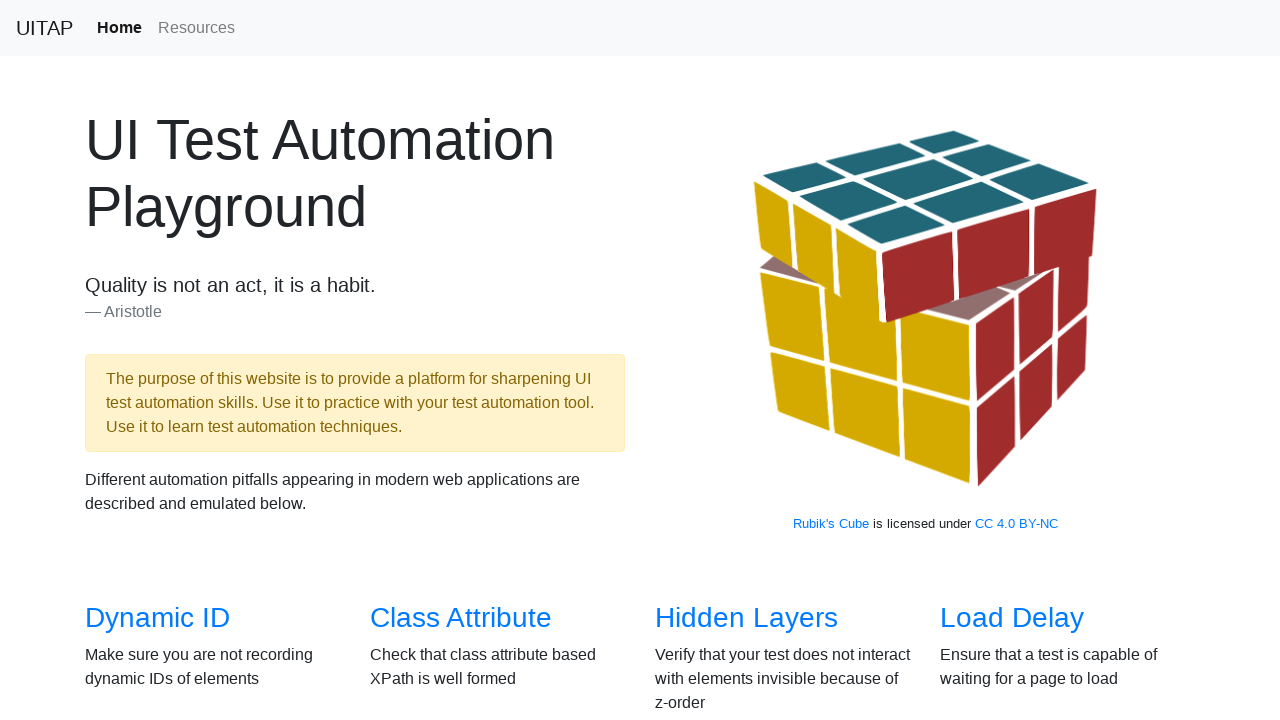

Navigated to UI Testing Playground homepage
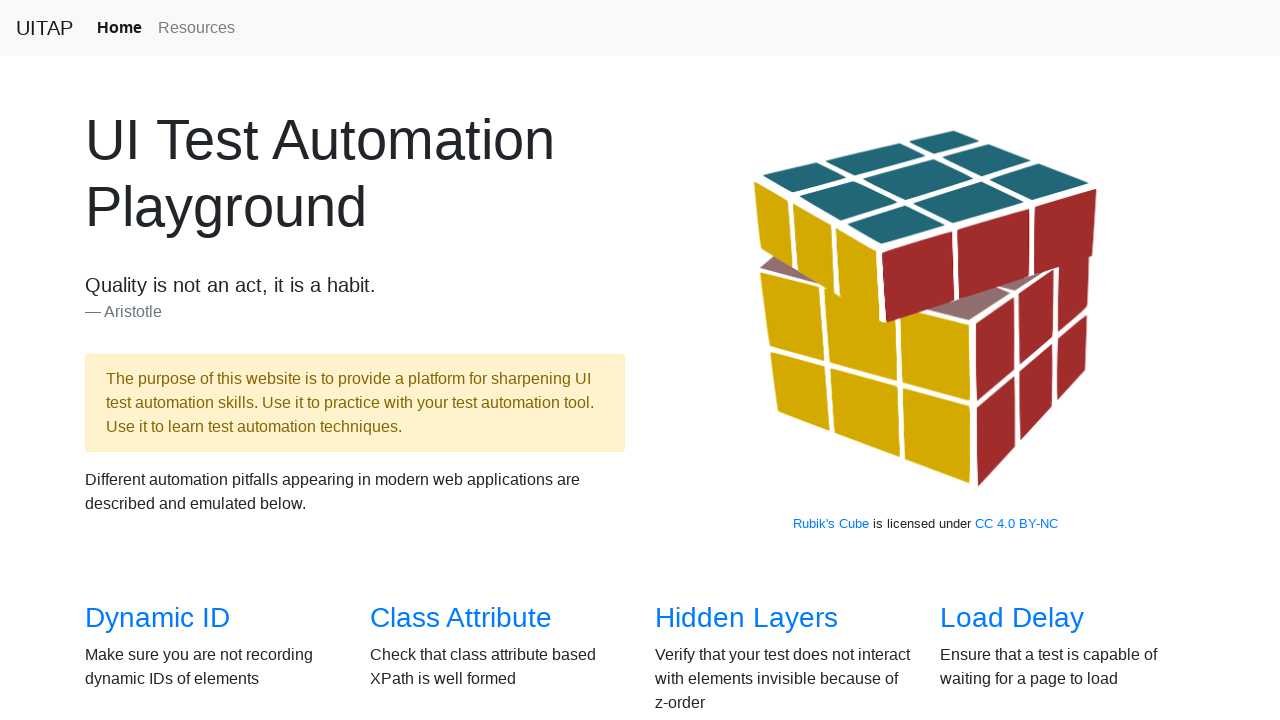

Clicked on 'Load Delay' section link at (1012, 618) on text=Load Delay
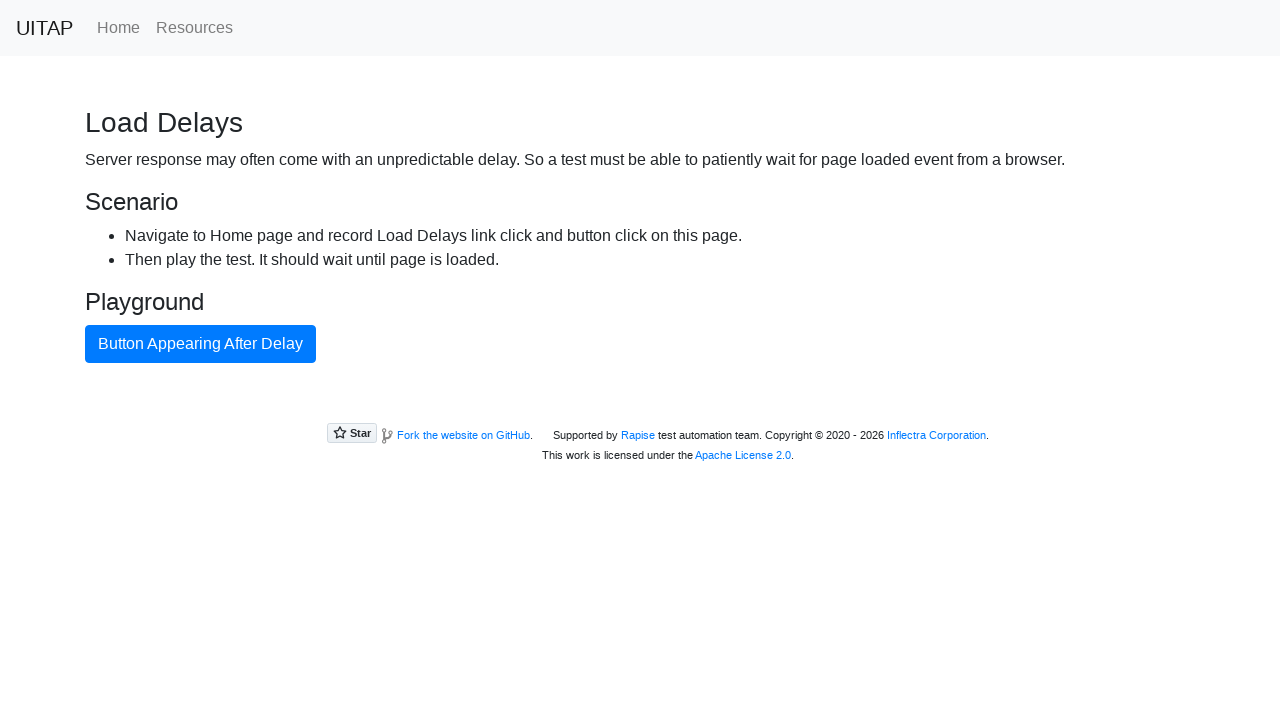

Clicked primary button to test load delay handling at (200, 344) on button.btn.btn-primary
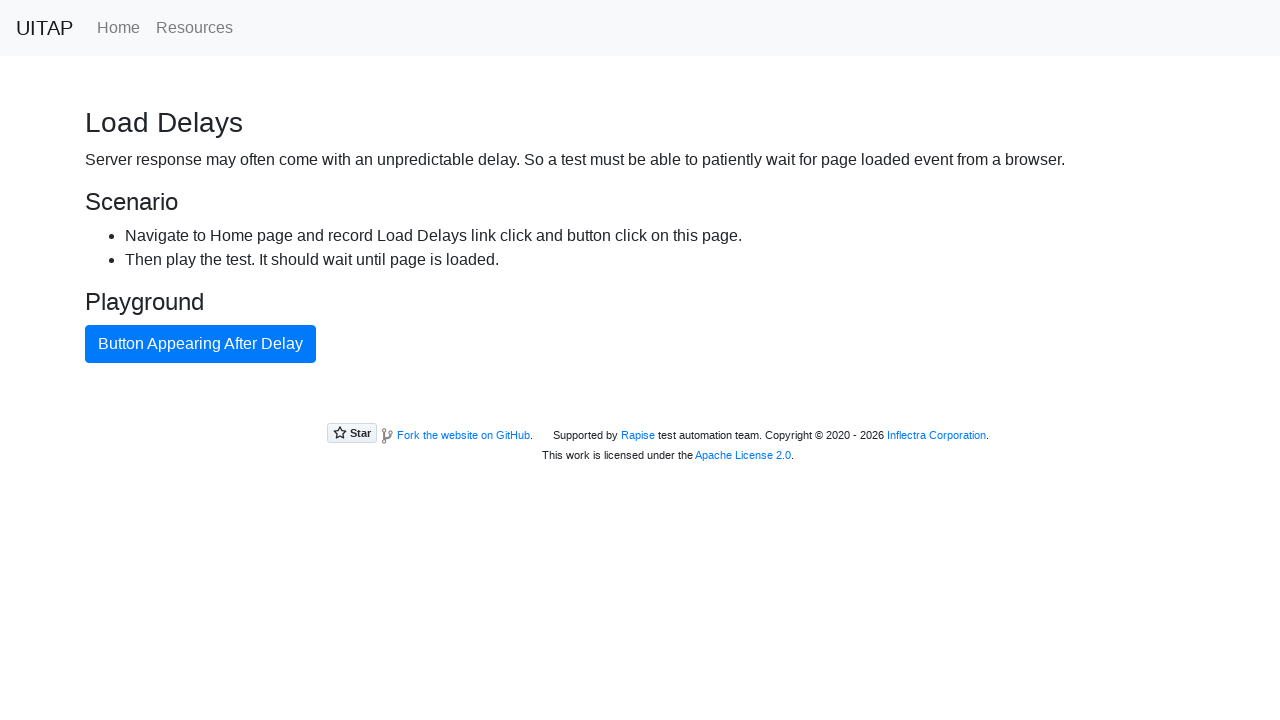

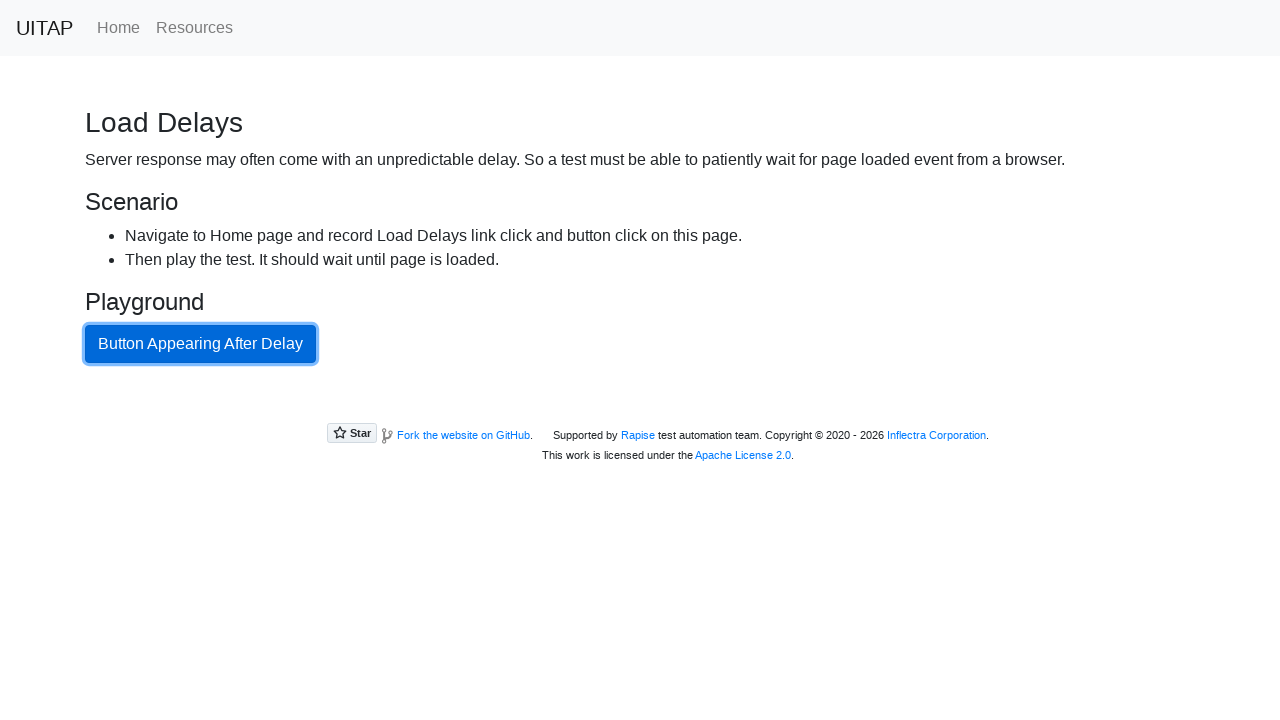